Verifies that the homepage loads successfully by checking the URL, title, and logo visibility

Starting URL: https://automationexercise.com/

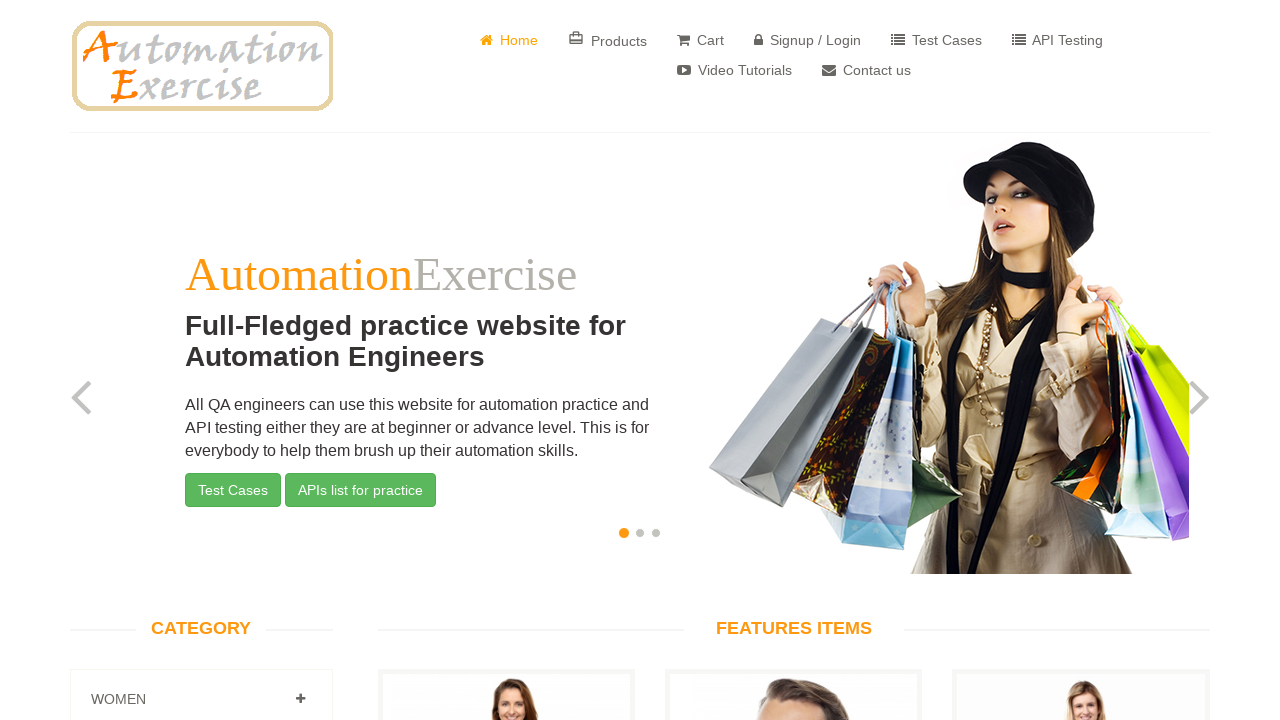

Waited for logo to be visible
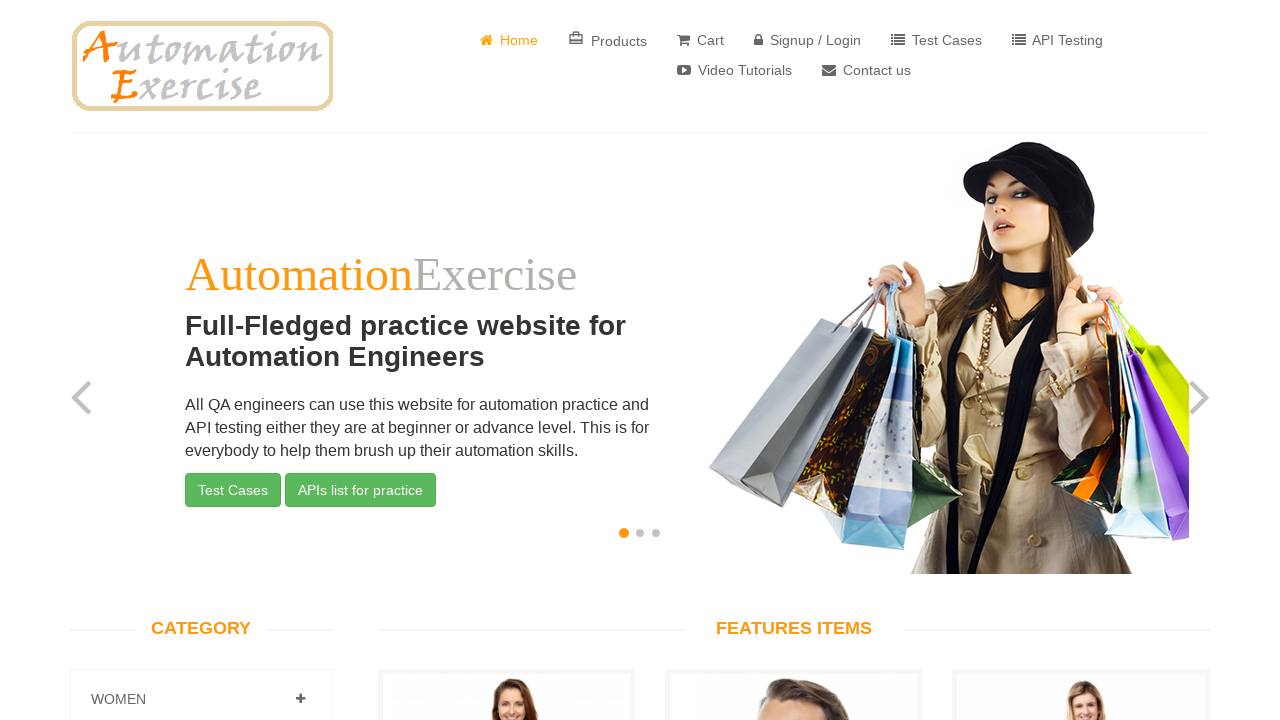

Verified page title is 'Automation Exercise'
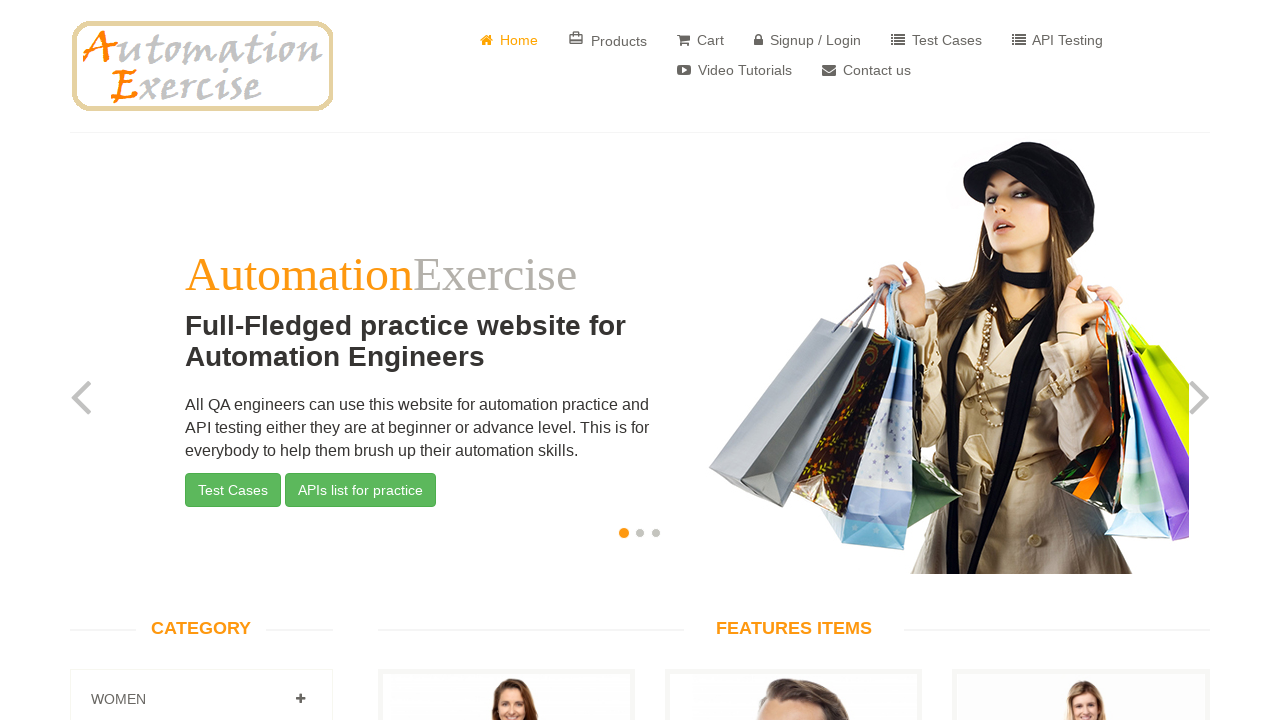

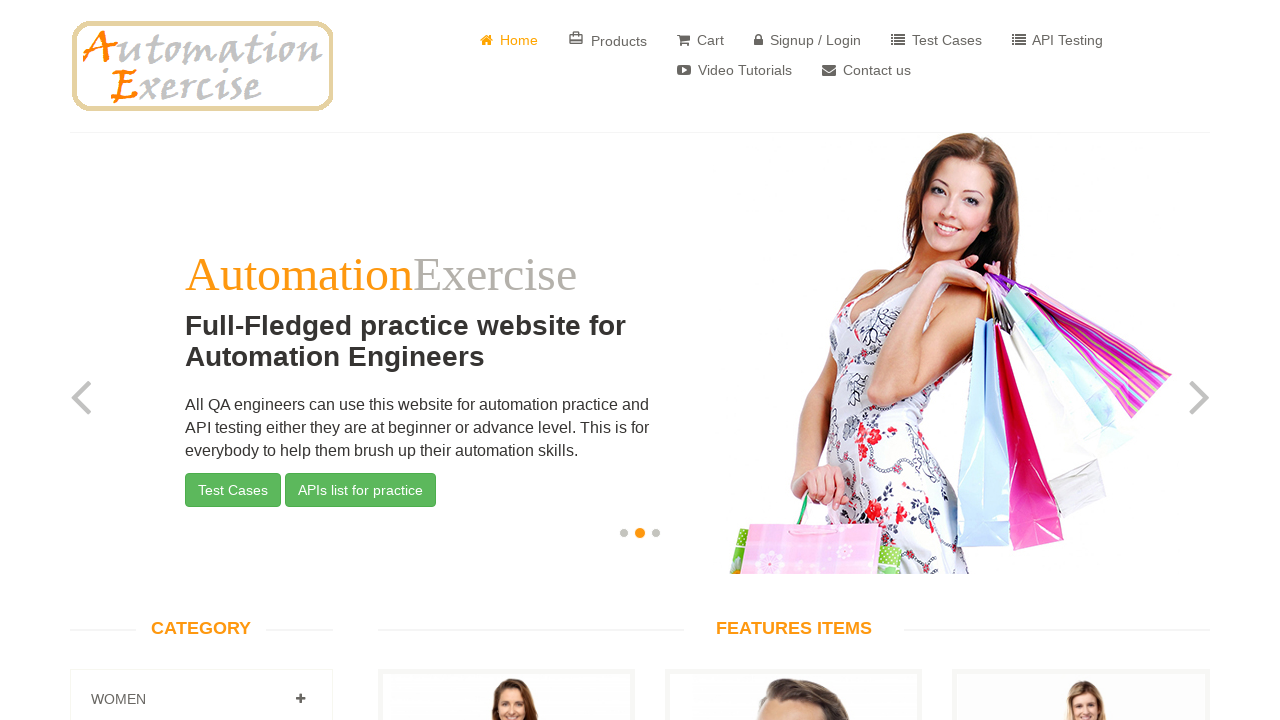